Tests the legislative proposition search functionality on the Belo Horizonte City Council website by selecting a proposition type, entering a year, and submitting the search form to view results.

Starting URL: https://www.cmbh.mg.gov.br/atividade-legislativa/pesquisar-proposicoes

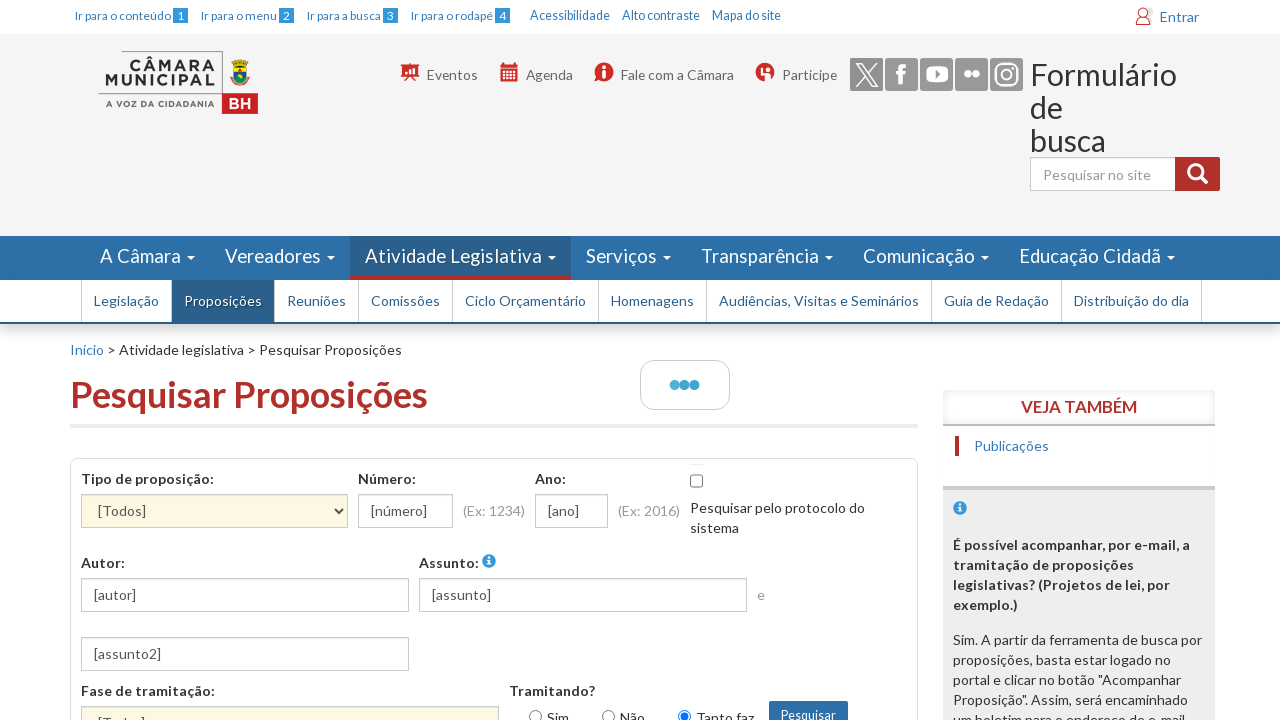

Waited for page to load (networkidle state)
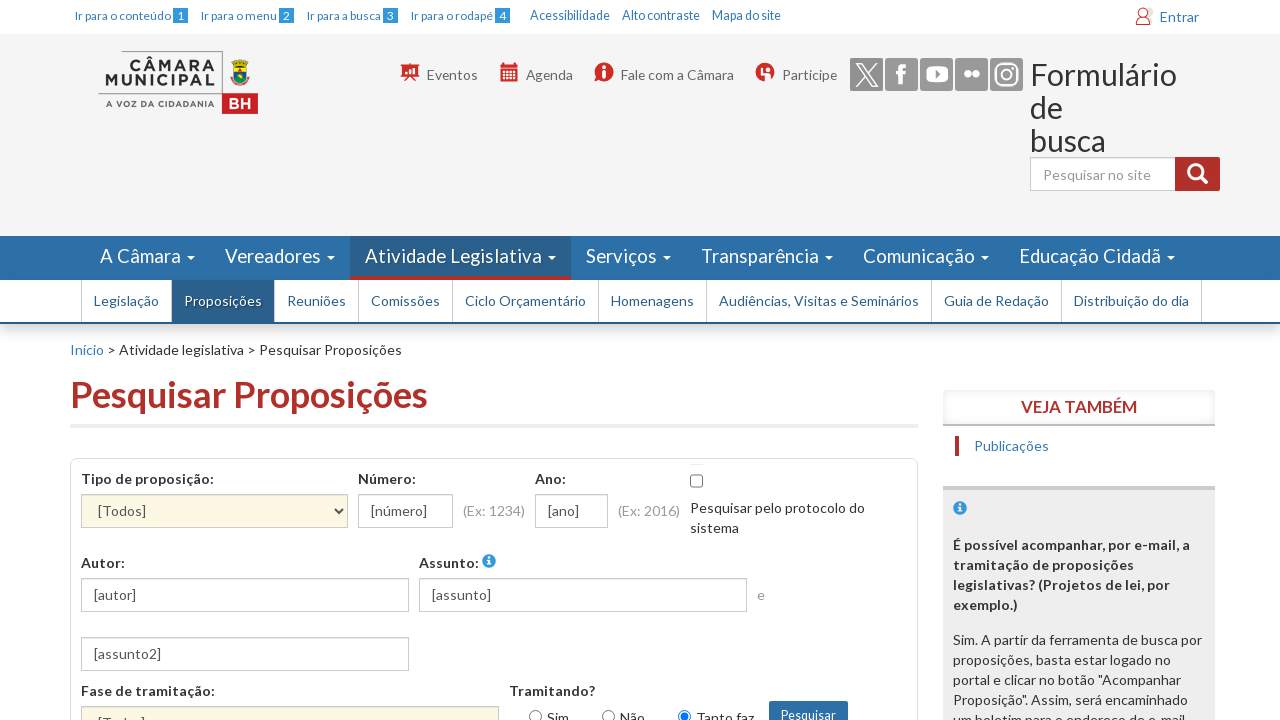

Located proposition type dropdown
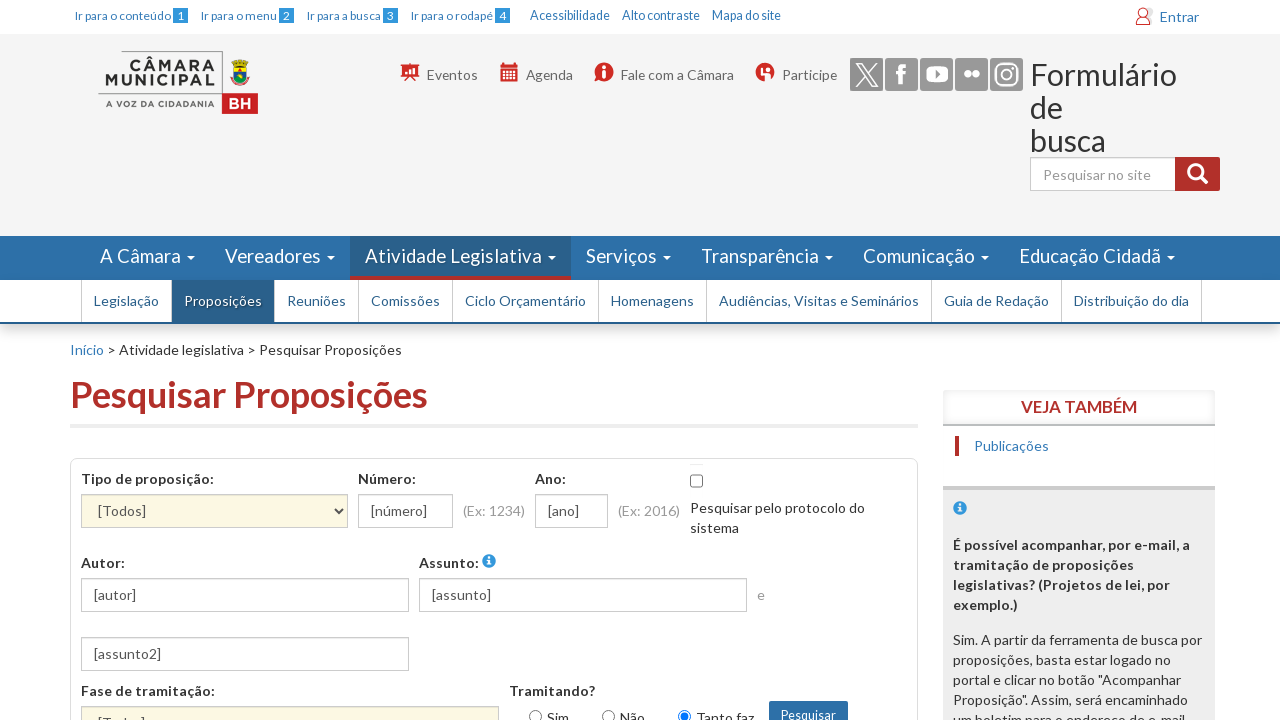

Clicked on proposition type dropdown at (214, 511) on internal:label="Tipo de proposi\u00e7\u00e3o:"i
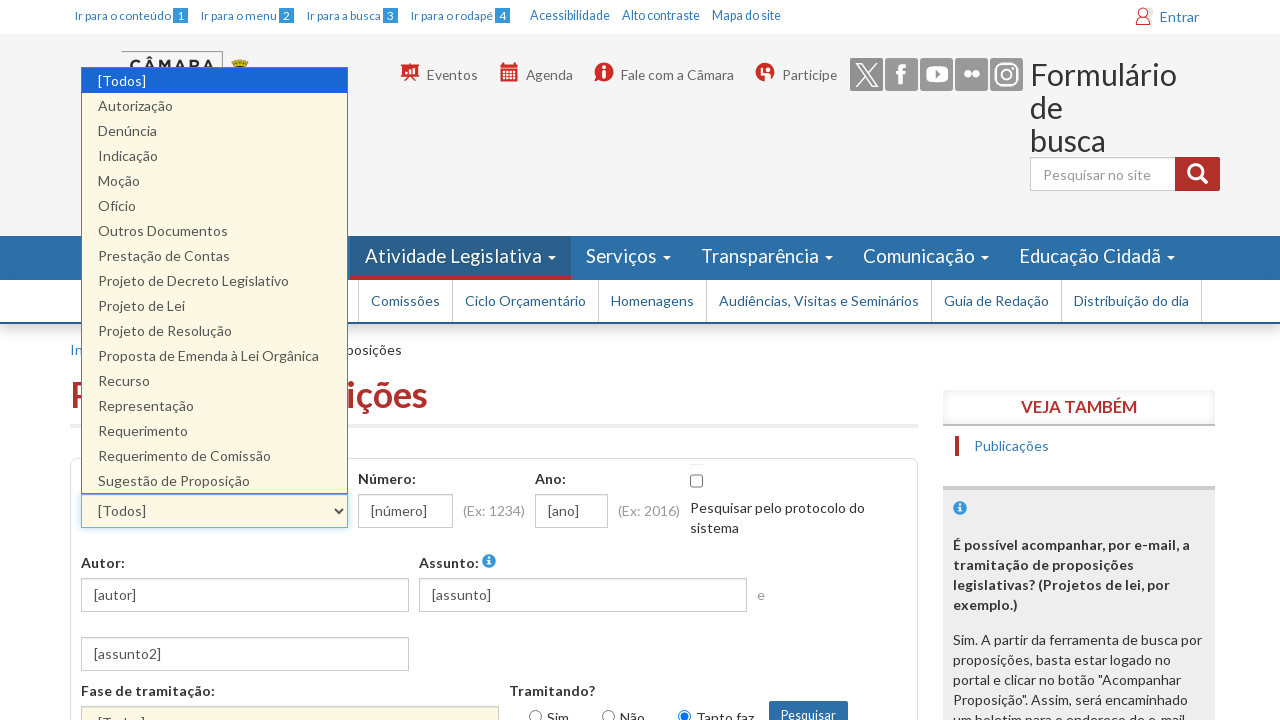

Selected 'Projeto de Lei' from proposition type dropdown on internal:label="Tipo de proposi\u00e7\u00e3o:"i
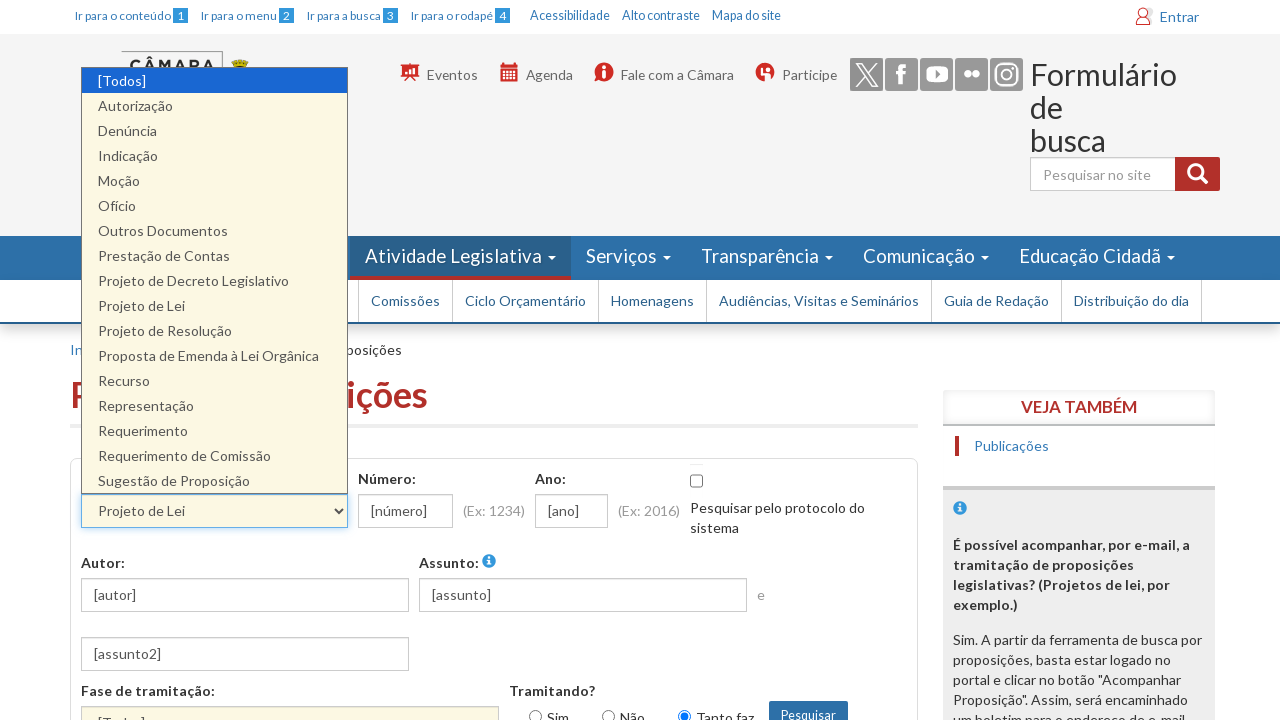

Filled year field with '2020' on internal:label="Ano"i
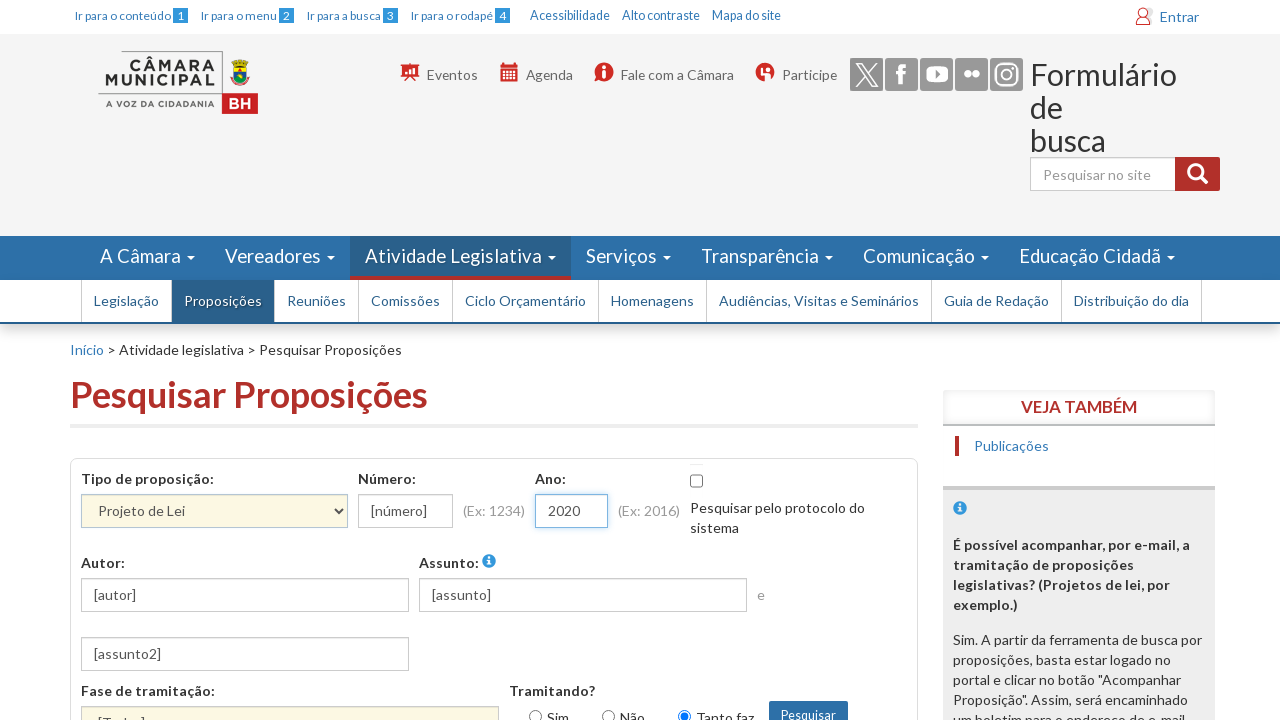

Clicked search button to submit form at (808, 705) on internal:text="Pesquisar"s
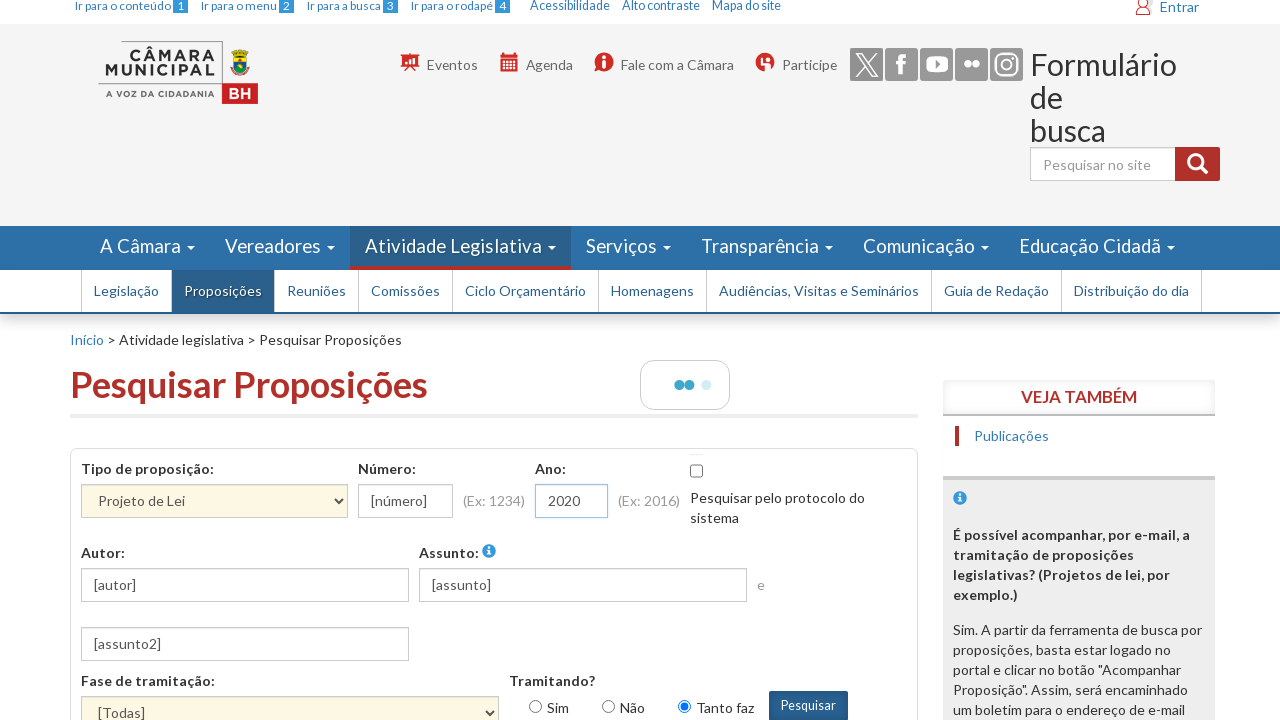

Search results summary loaded
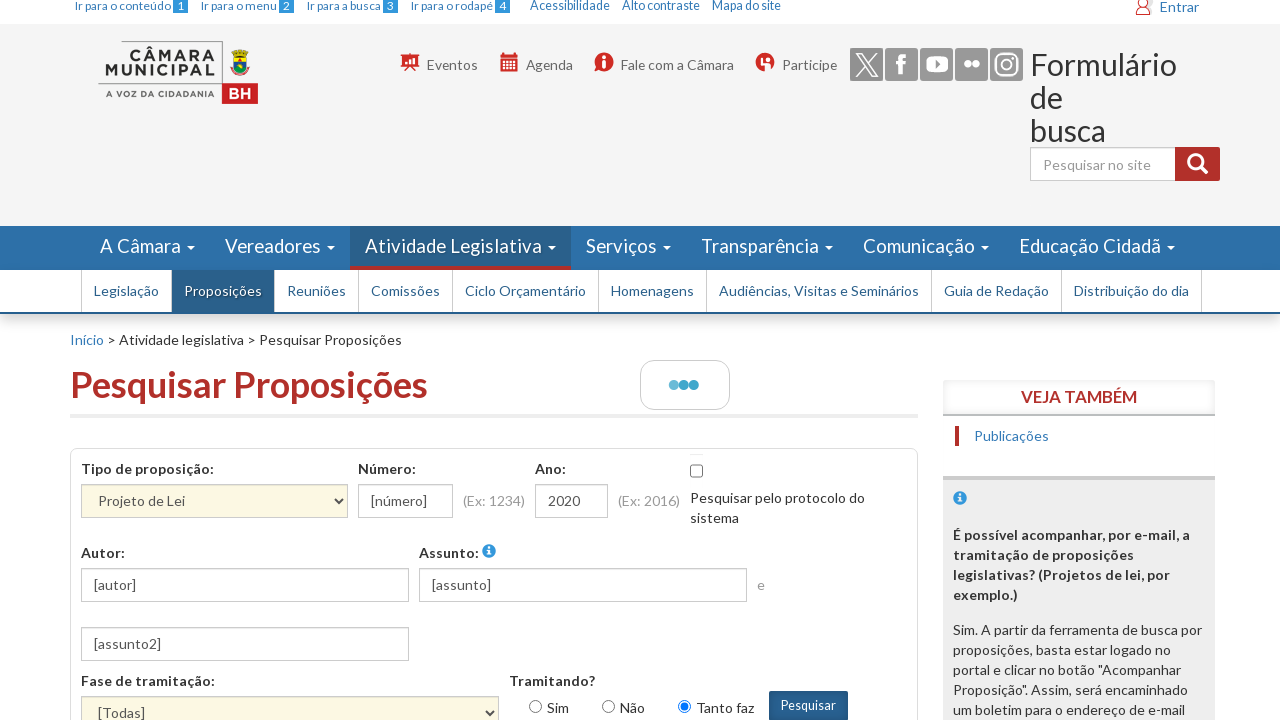

Verified proposition results list is displayed
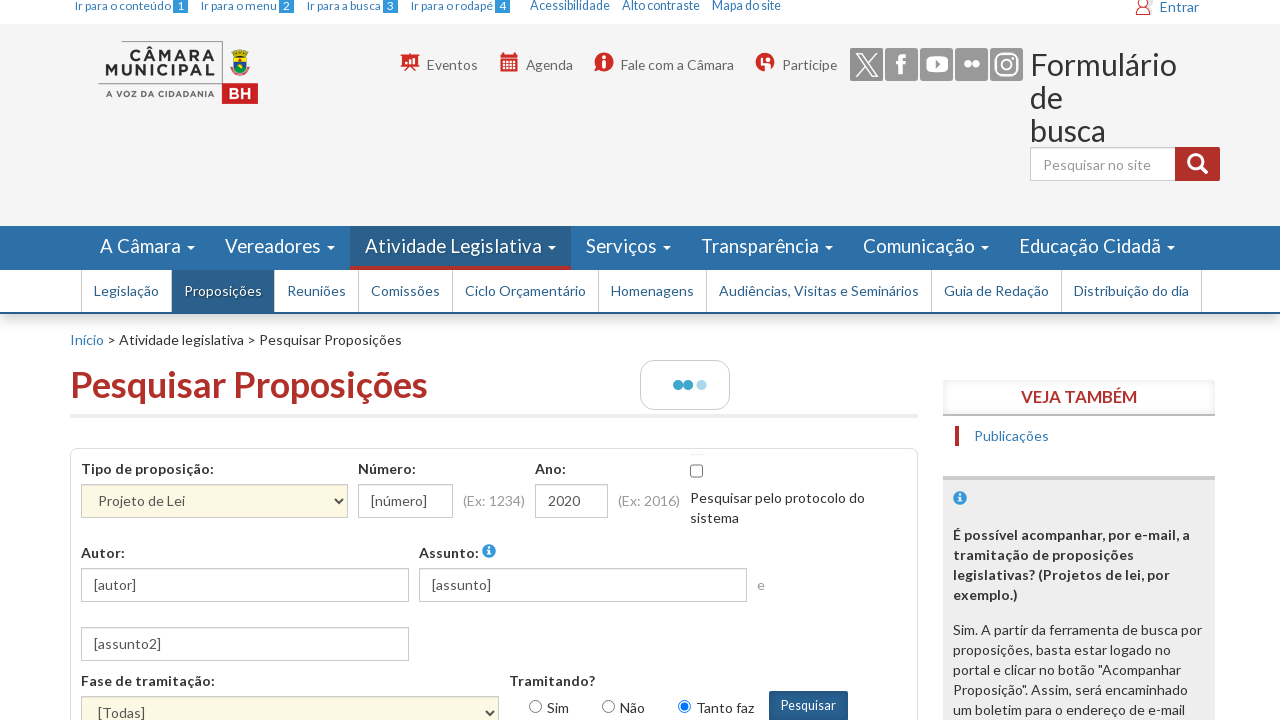

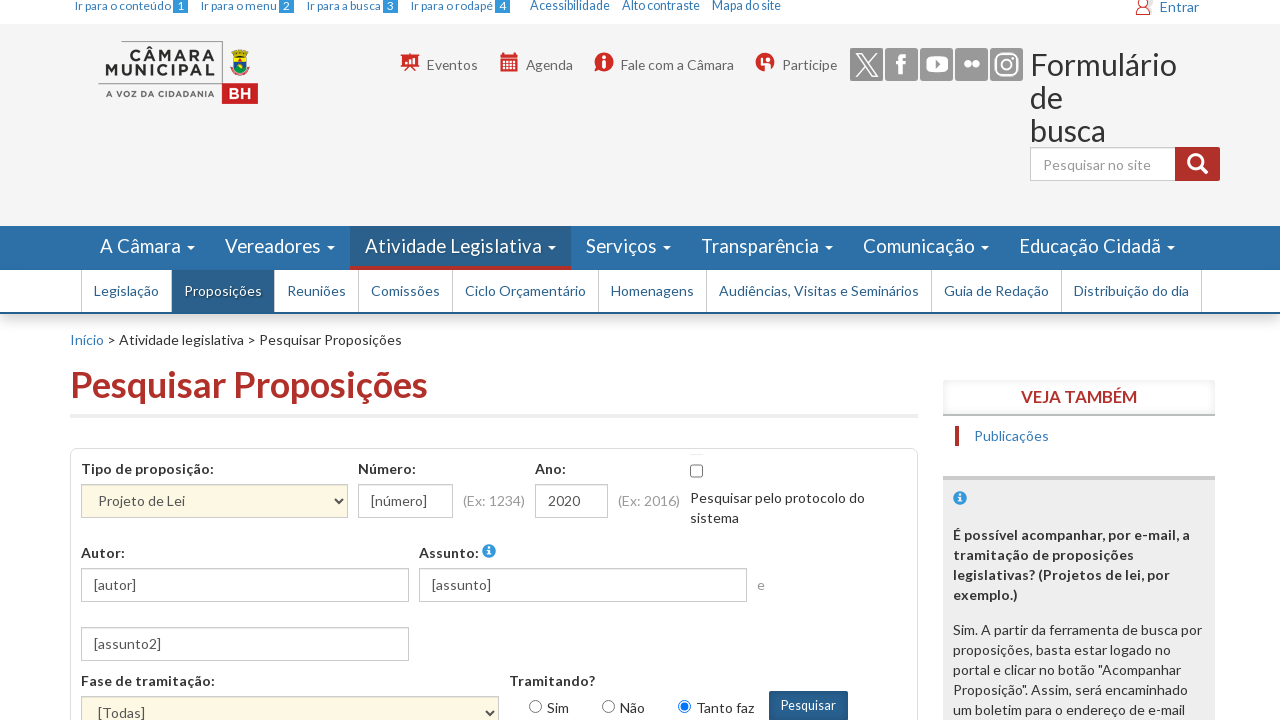